Tests handling of two browser windows by clicking a "New Tab" button, switching to the new window, filling a username field, then switching back to the parent window

Starting URL: https://qavbox.github.io/demo/links/

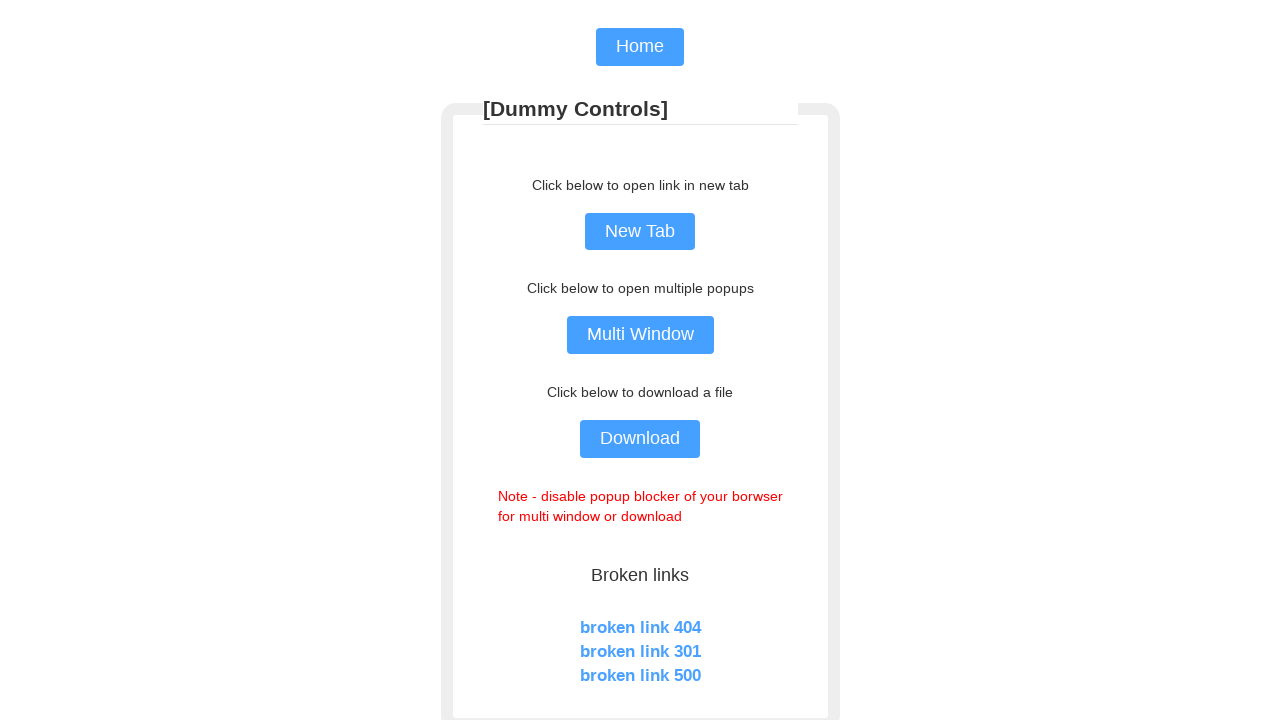

Clicked 'New Tab' button to open new window at (640, 232) on input[name='NewTab']
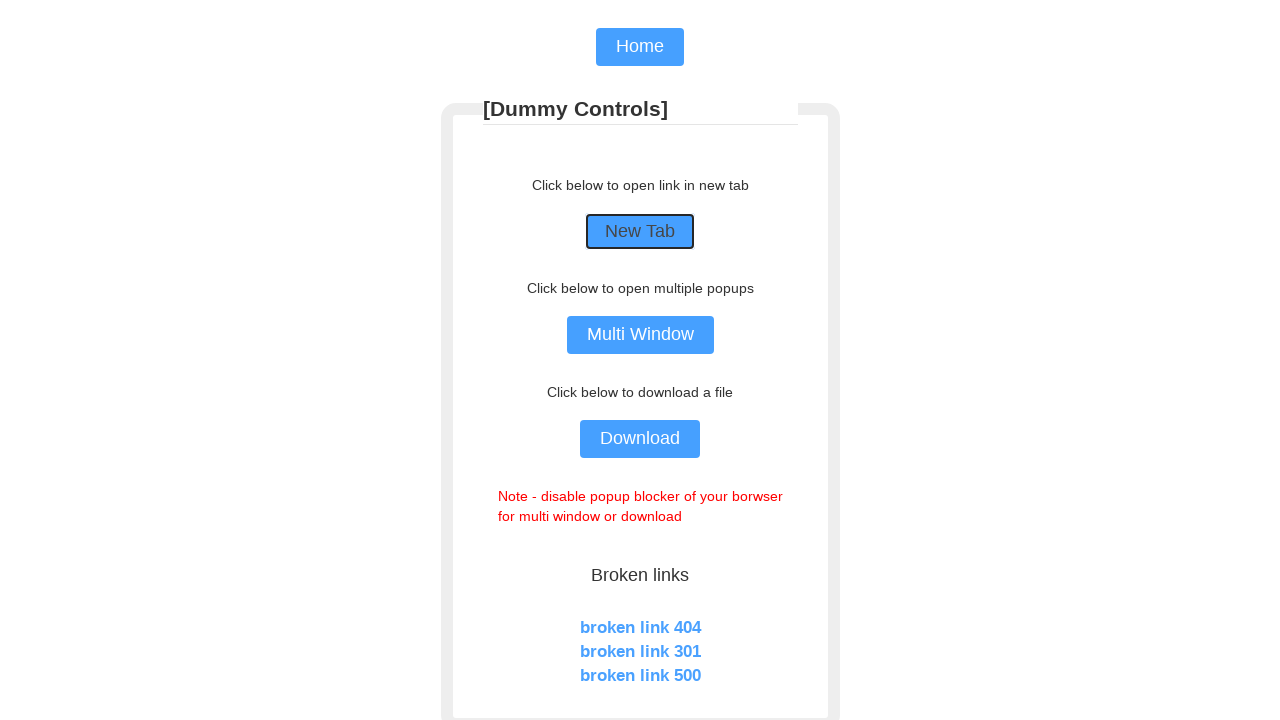

New window handle captured
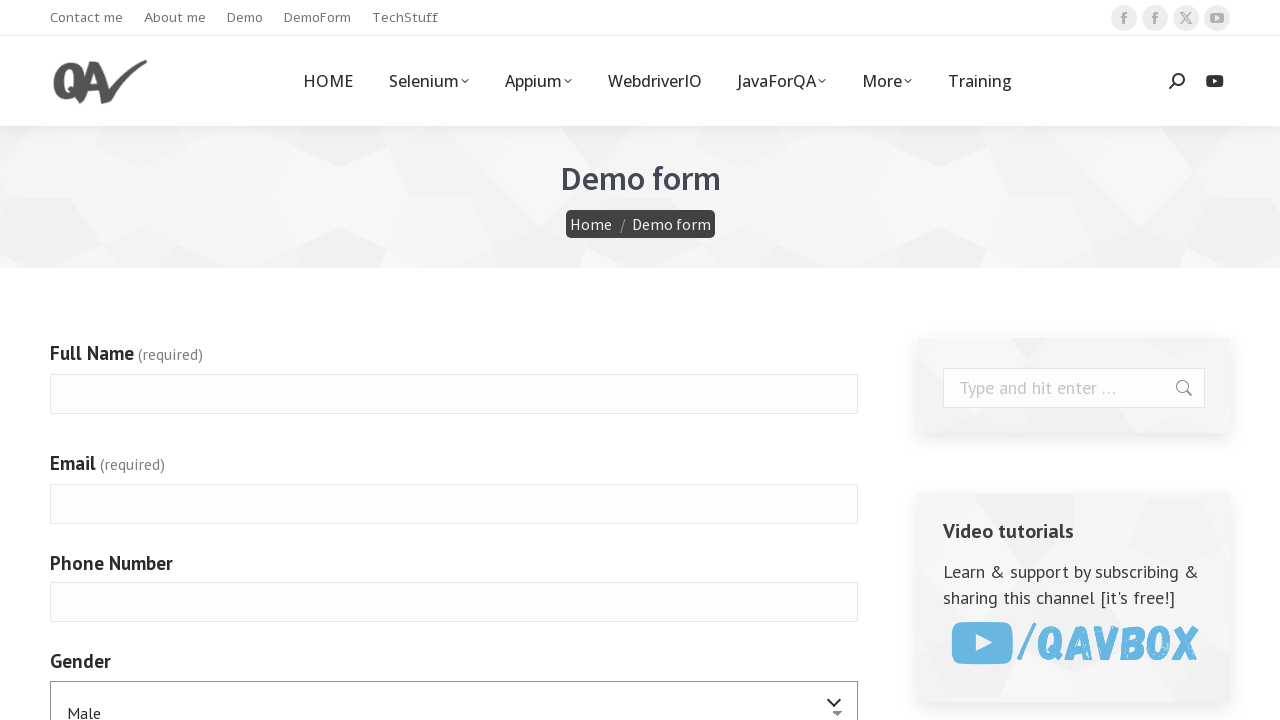

New window page loaded
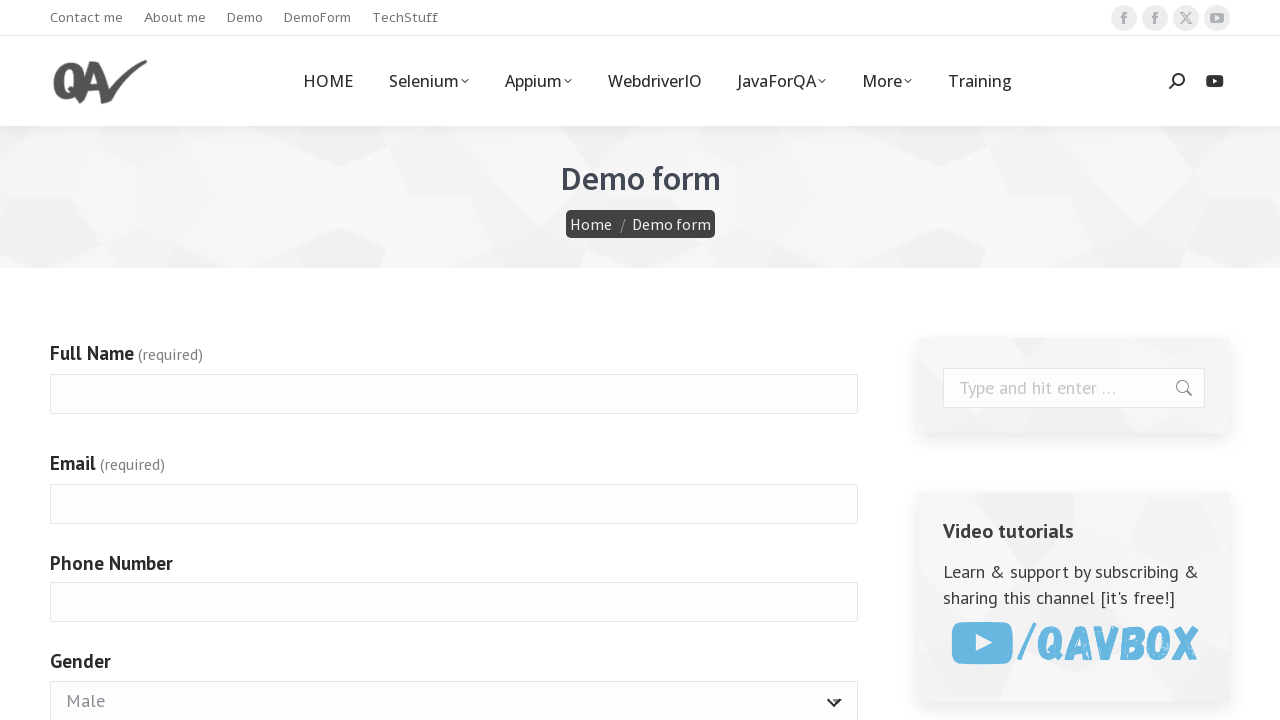

Filled username field with 'TestUser567' in new window on input#g4072-fullname
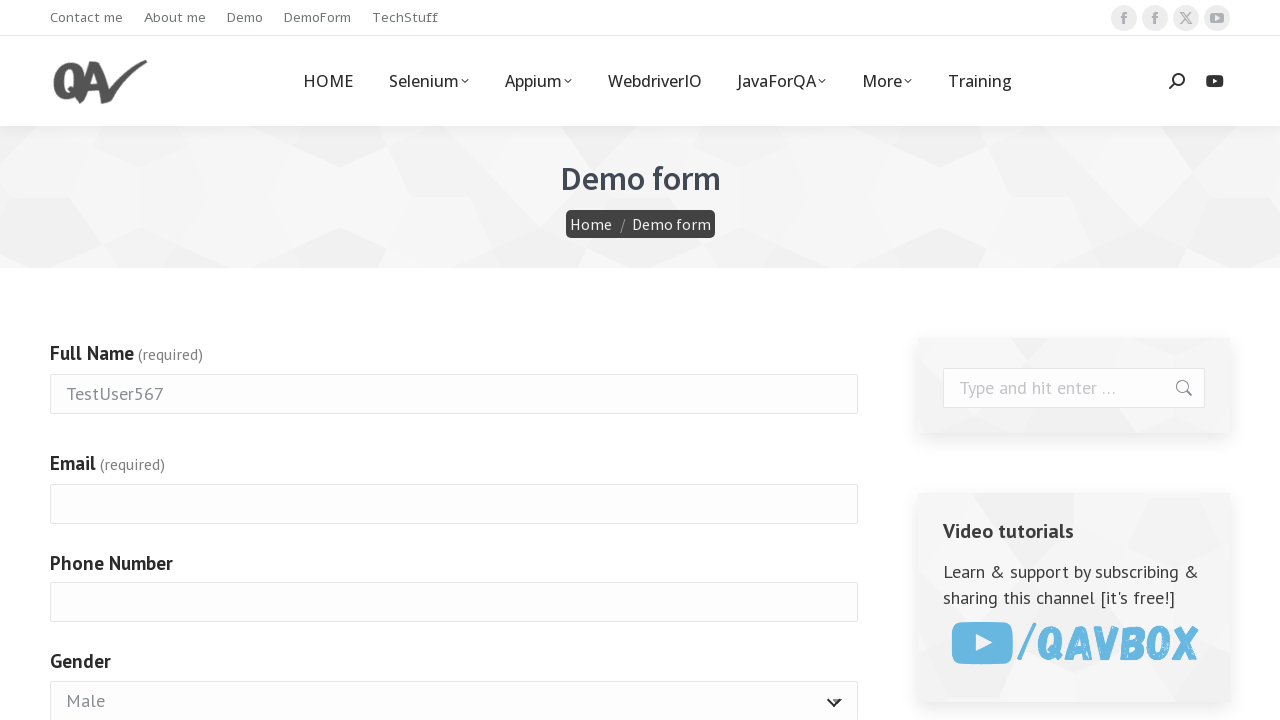

Switched back to original window
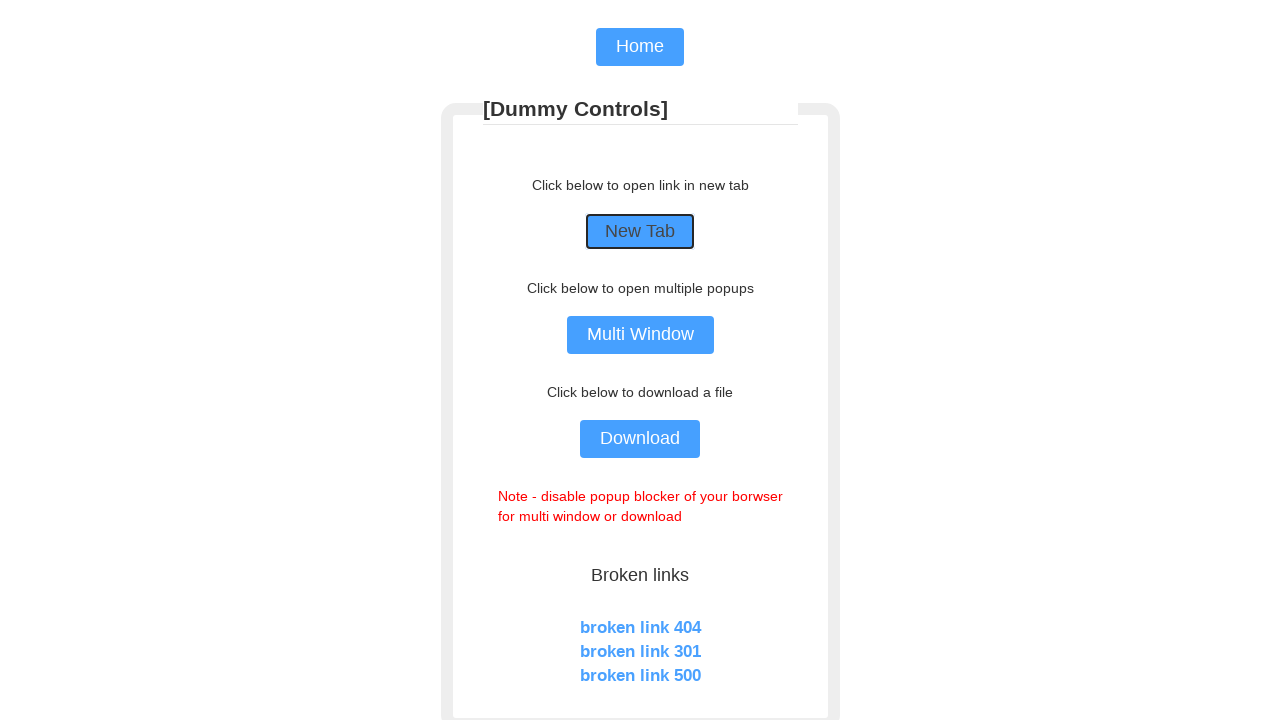

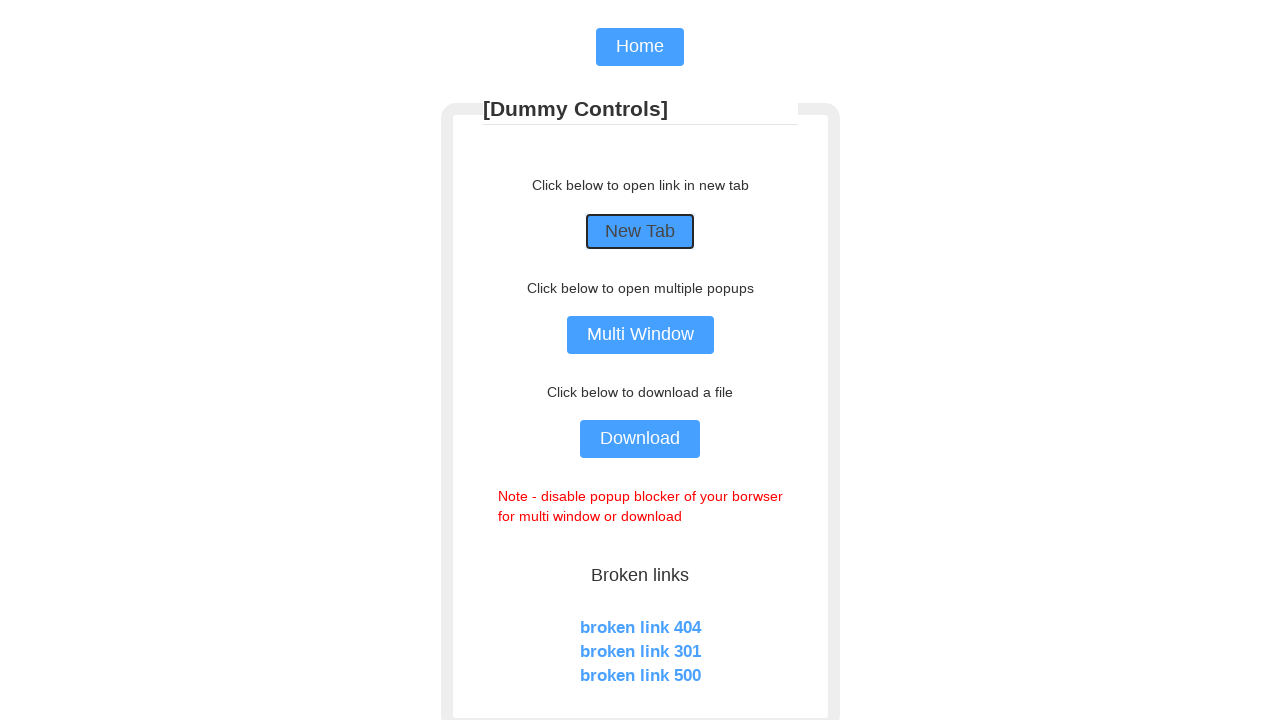